Tests that the counter displays the current number of todo items as they are added.

Starting URL: https://demo.playwright.dev/todomvc

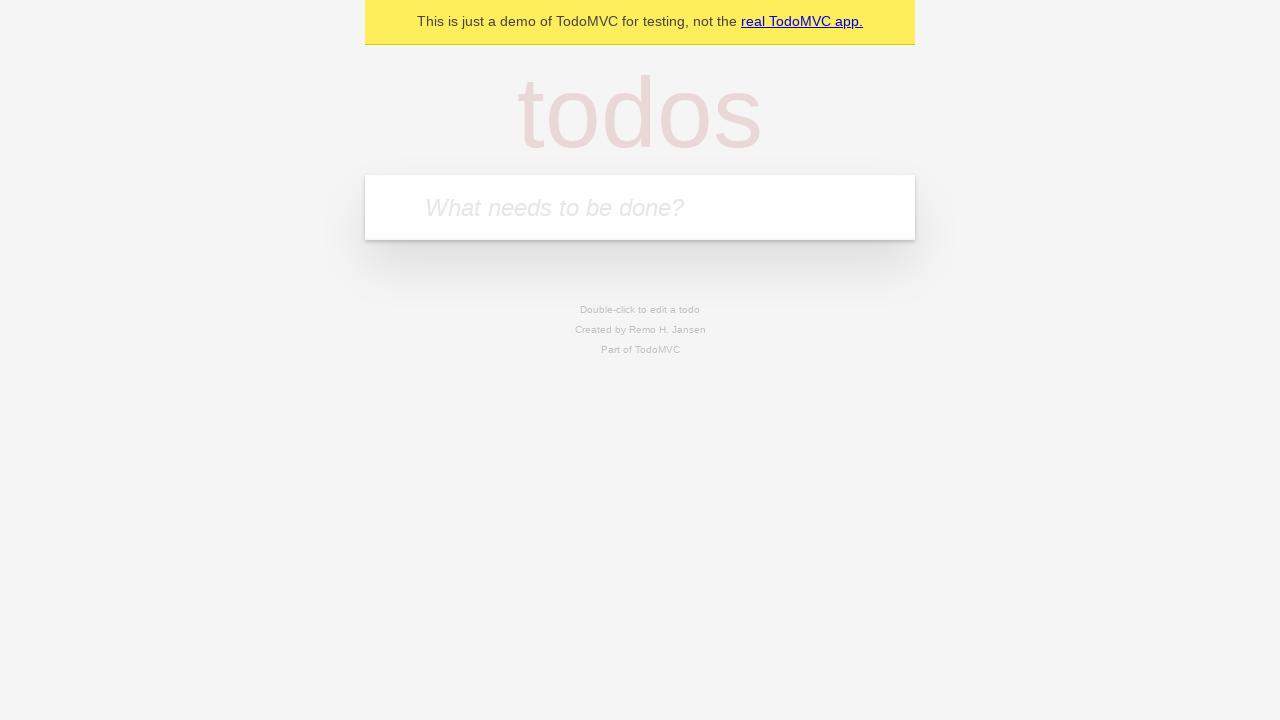

Located the 'What needs to be done?' input field
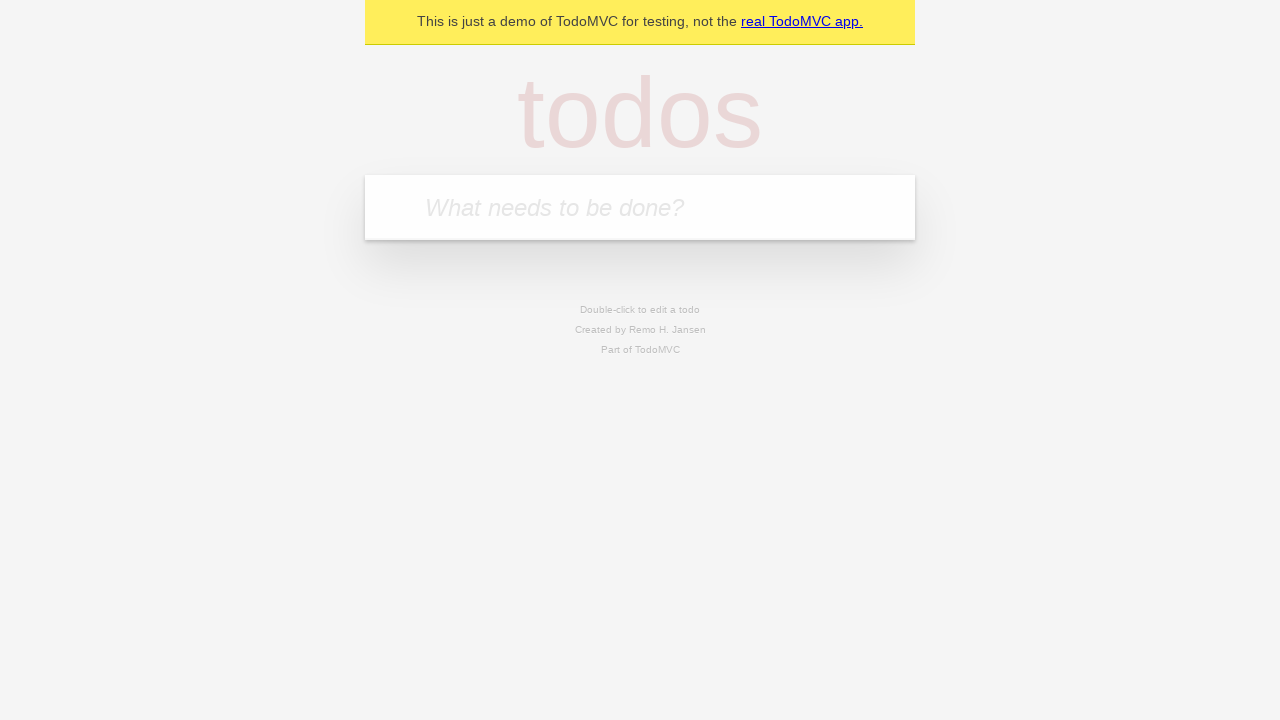

Filled input field with 'buy some cheese' on internal:attr=[placeholder="What needs to be done?"i]
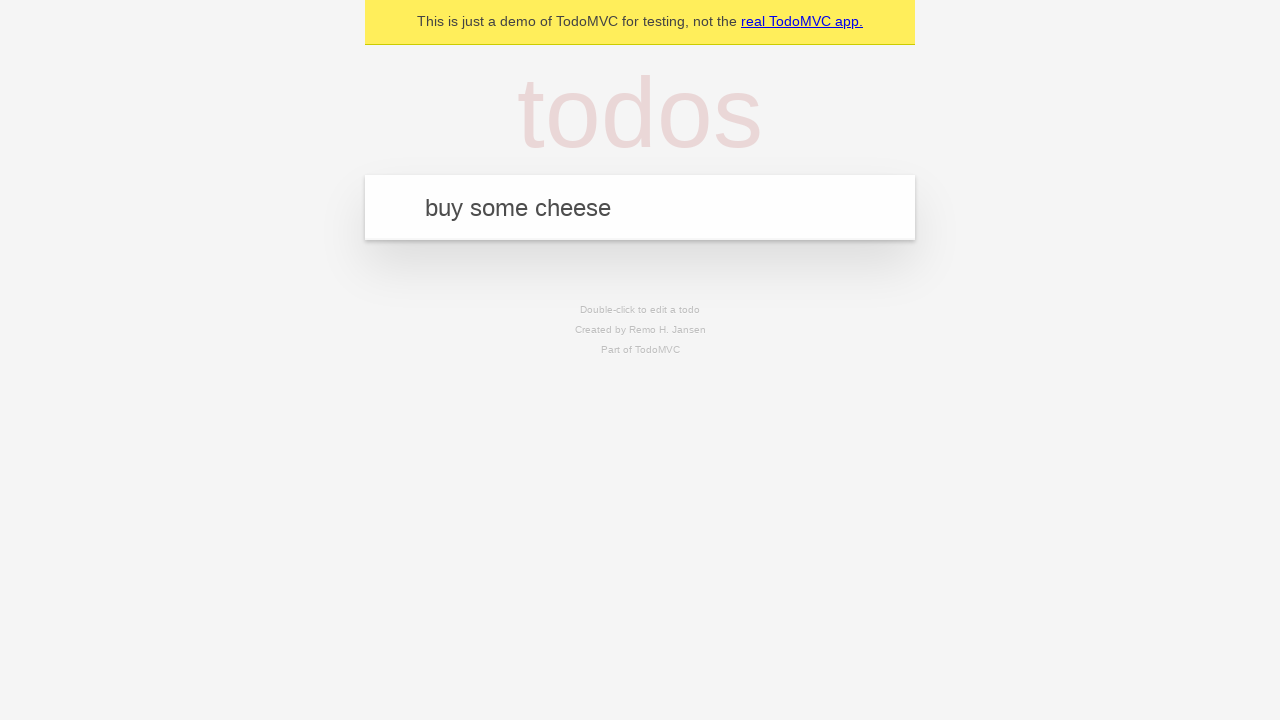

Pressed Enter to add first todo item on internal:attr=[placeholder="What needs to be done?"i]
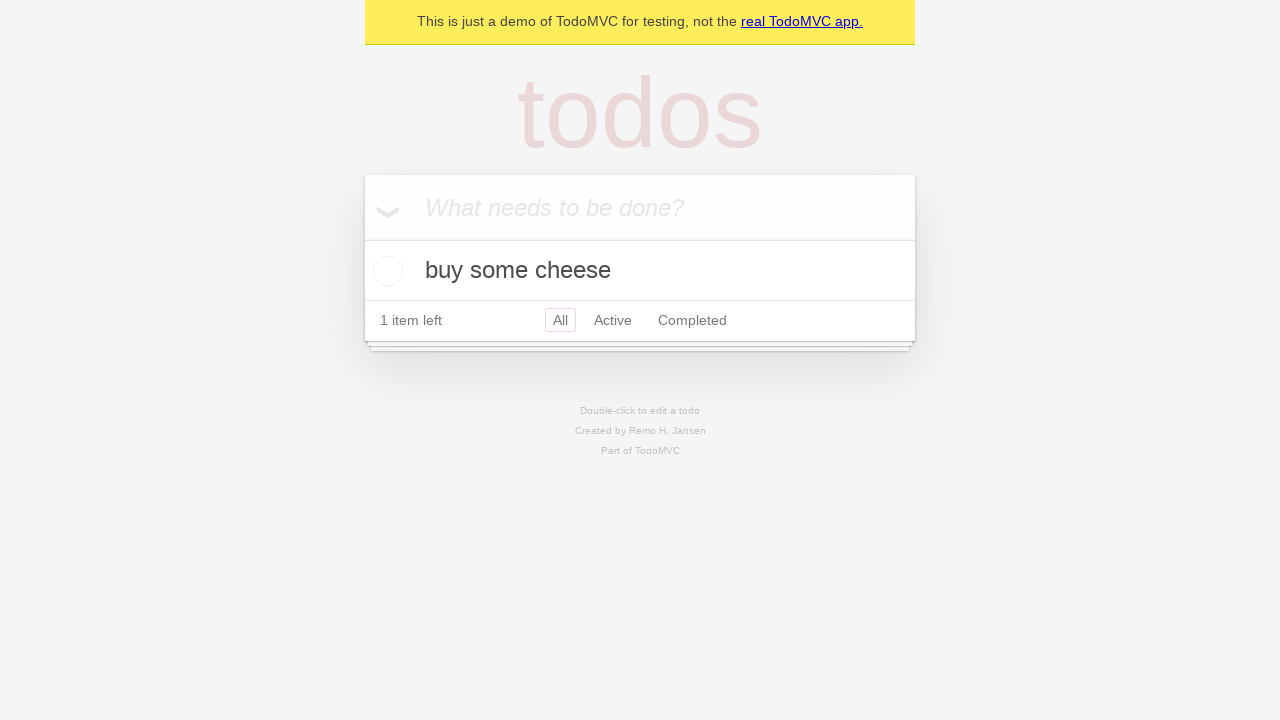

Todo counter element is now visible
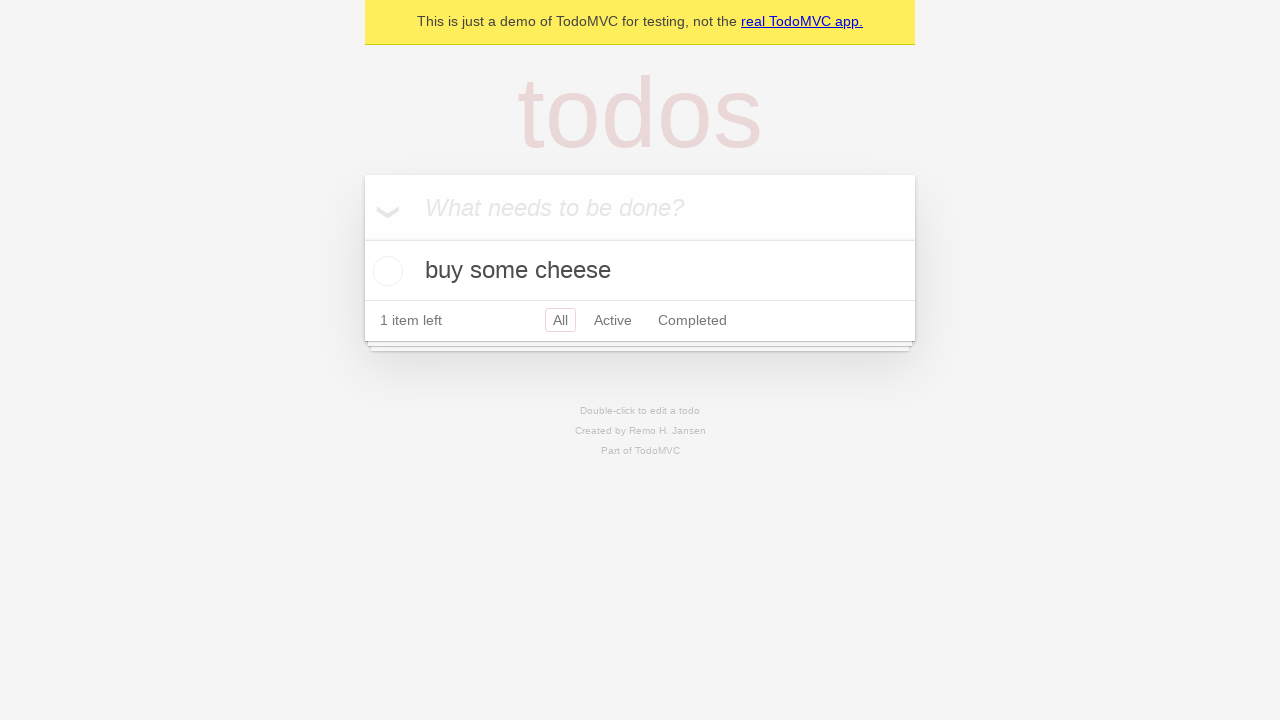

Filled input field with 'feed the cat' on internal:attr=[placeholder="What needs to be done?"i]
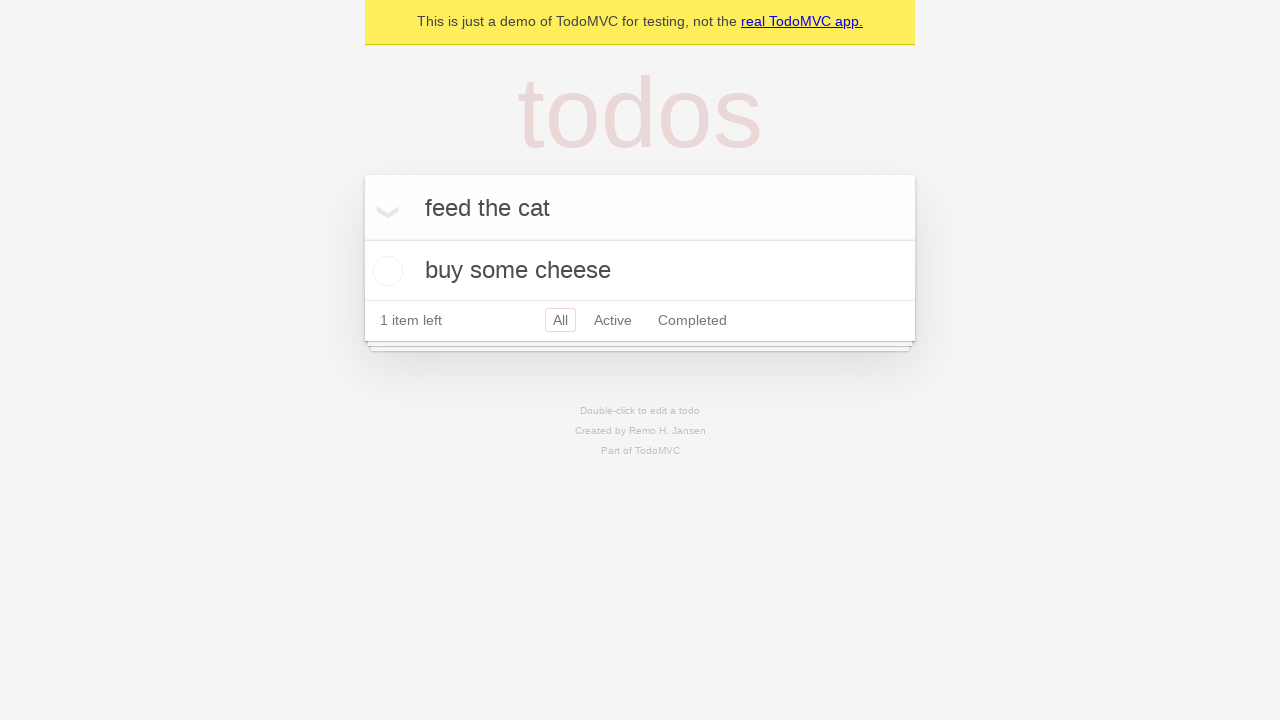

Pressed Enter to add second todo item on internal:attr=[placeholder="What needs to be done?"i]
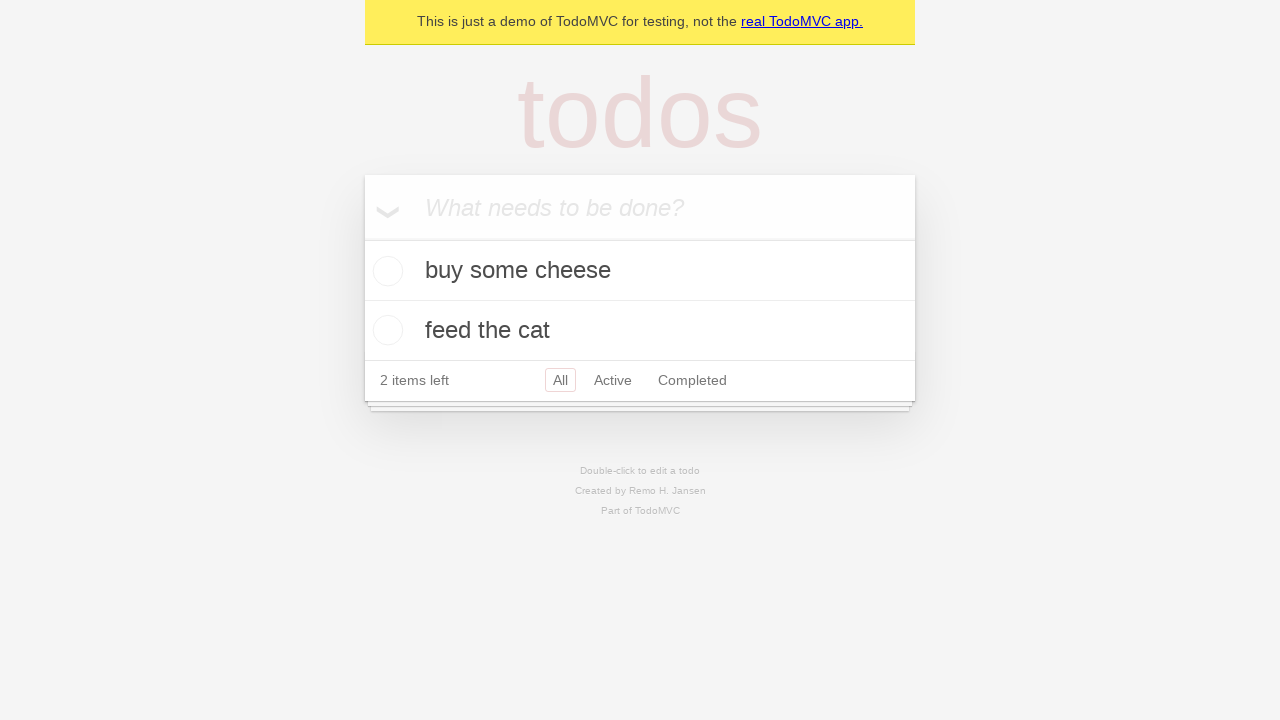

Verified that localStorage contains 2 todo items
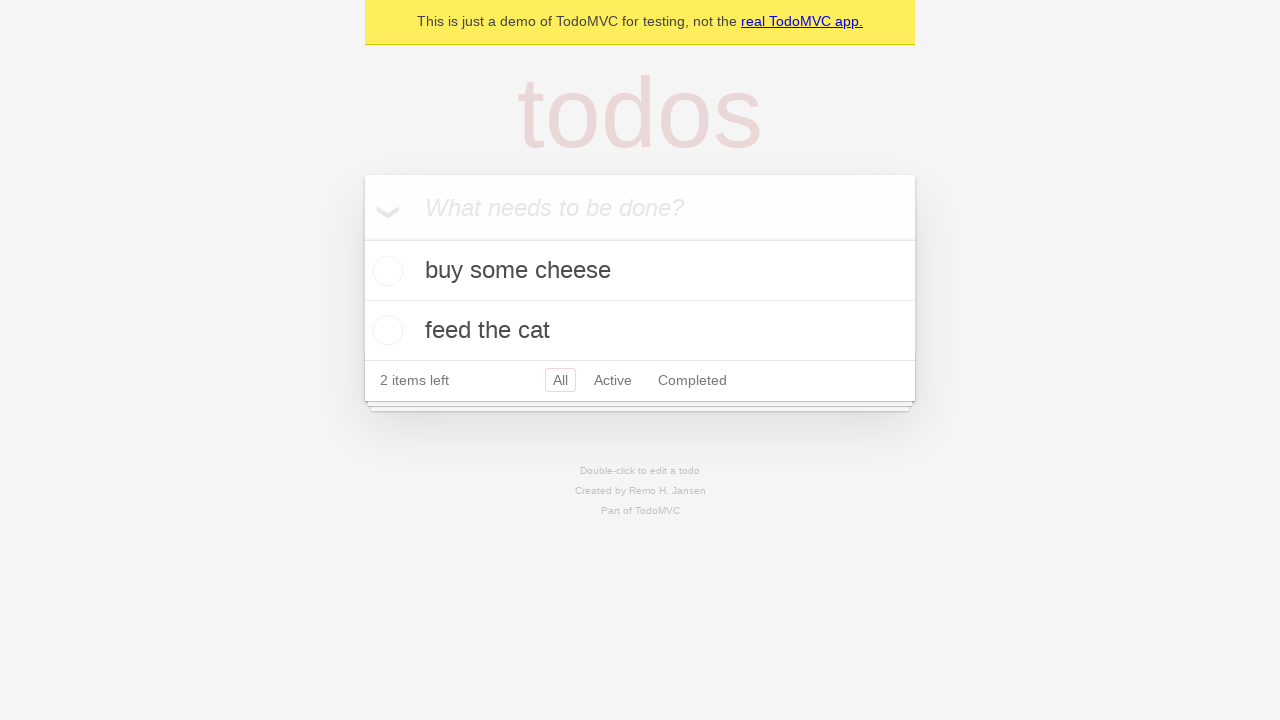

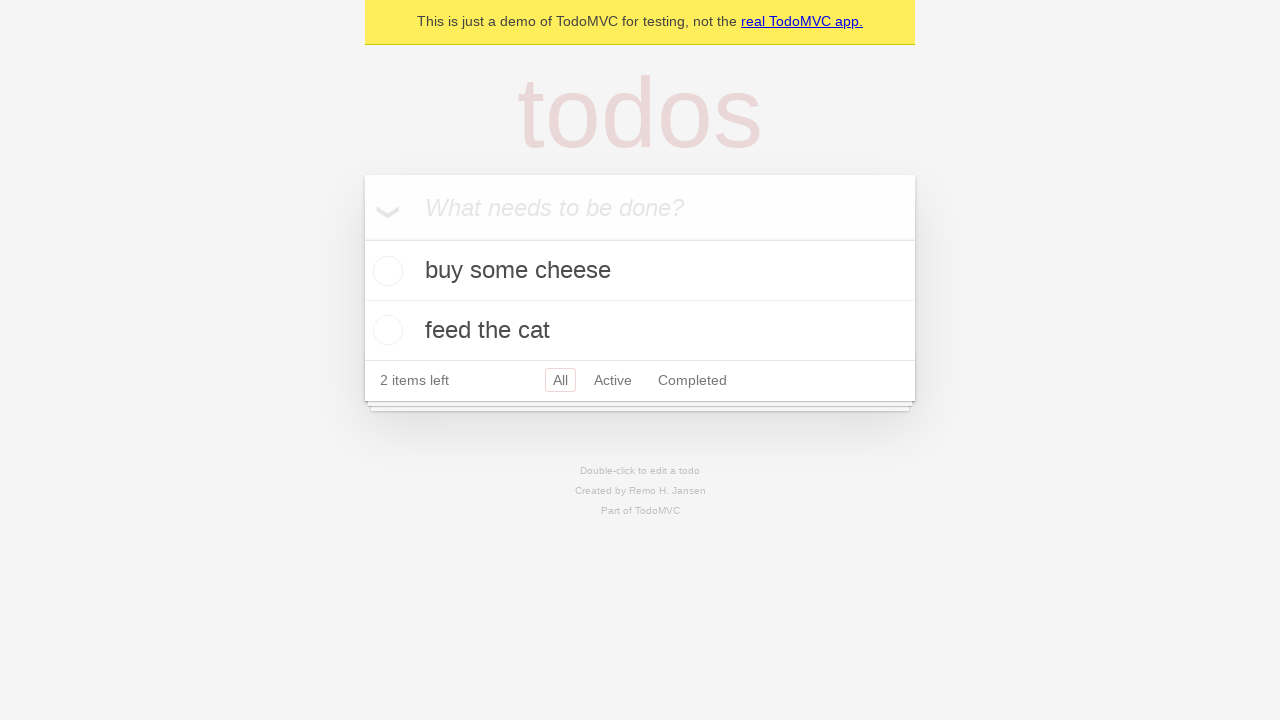